Tests checkbox interaction by clicking on the senior citizen checkbox

Starting URL: https://rahulshettyacademy.com/dropdownsPractise/

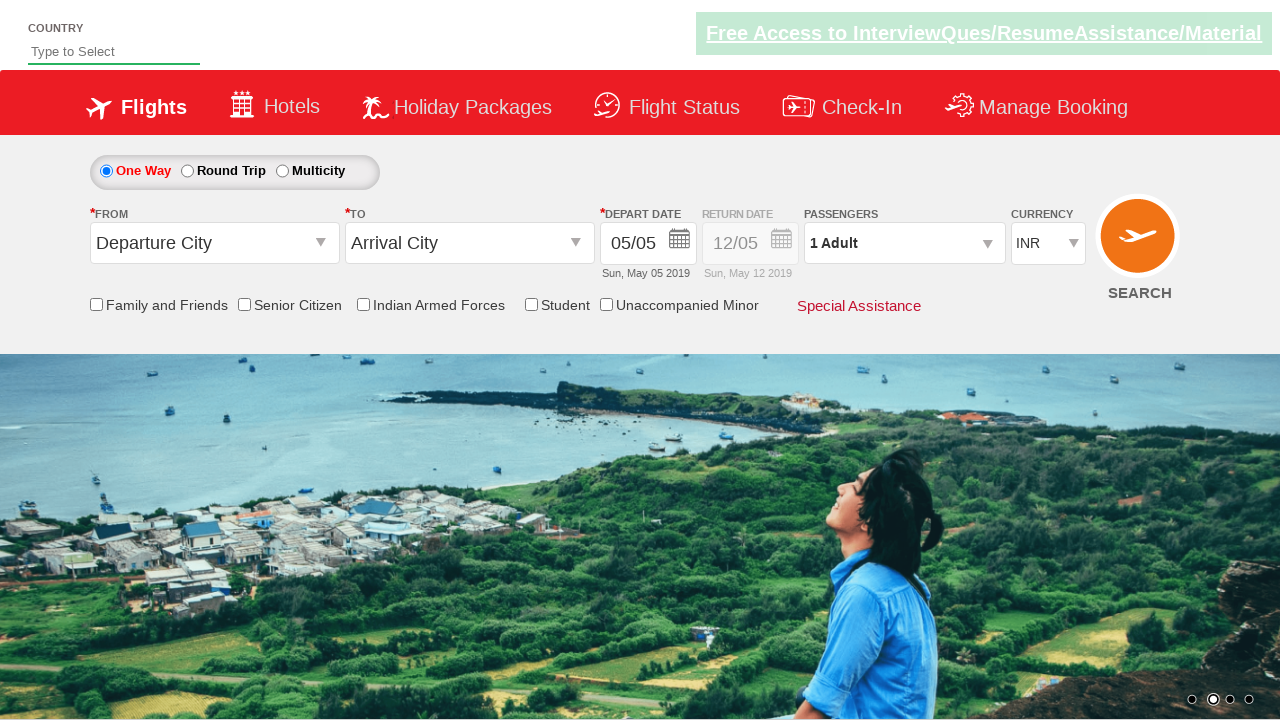

Navigated to https://rahulshettyacademy.com/dropdownsPractise/
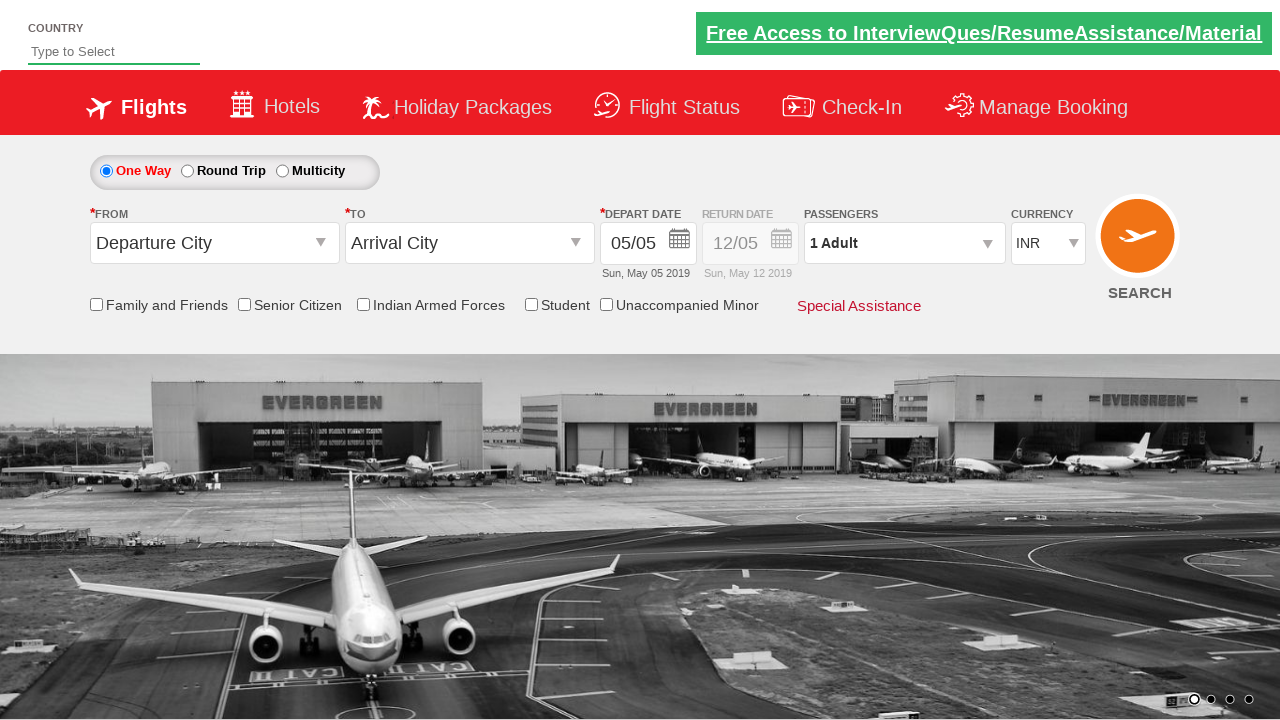

Clicked on senior citizen checkbox at (290, 305) on #ctl00_mainContent_SeniorCitizenDiv
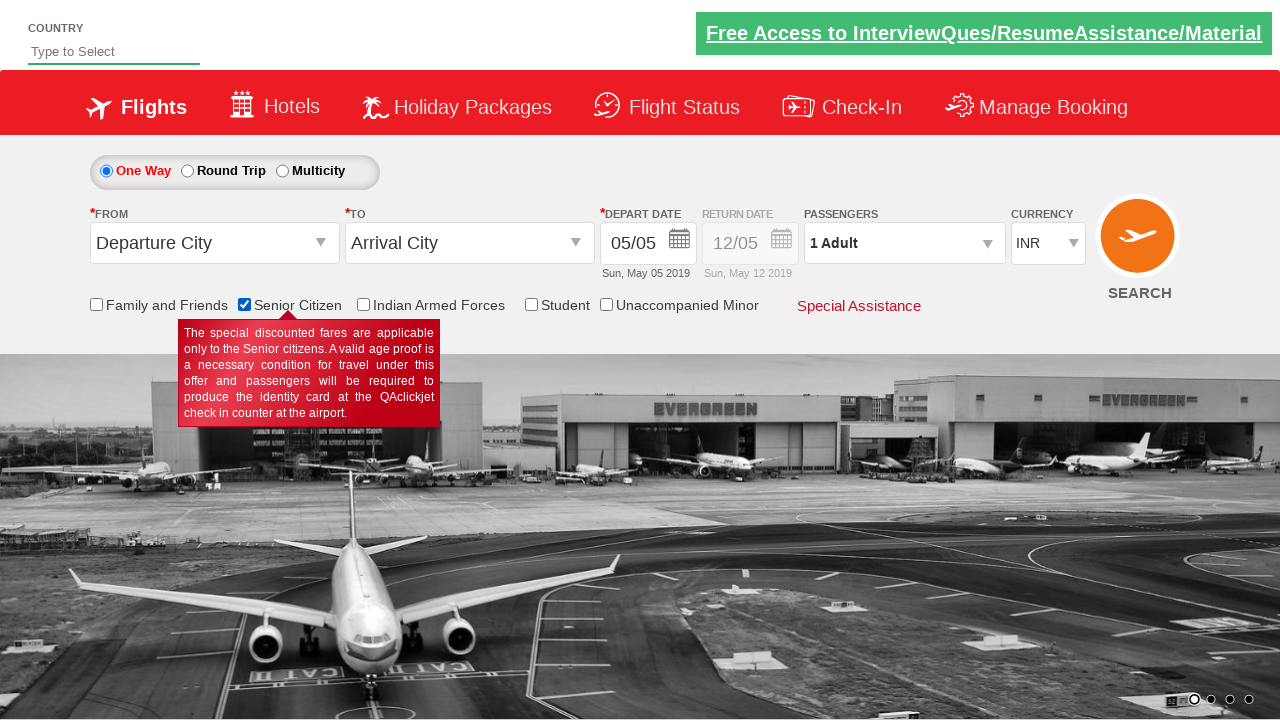

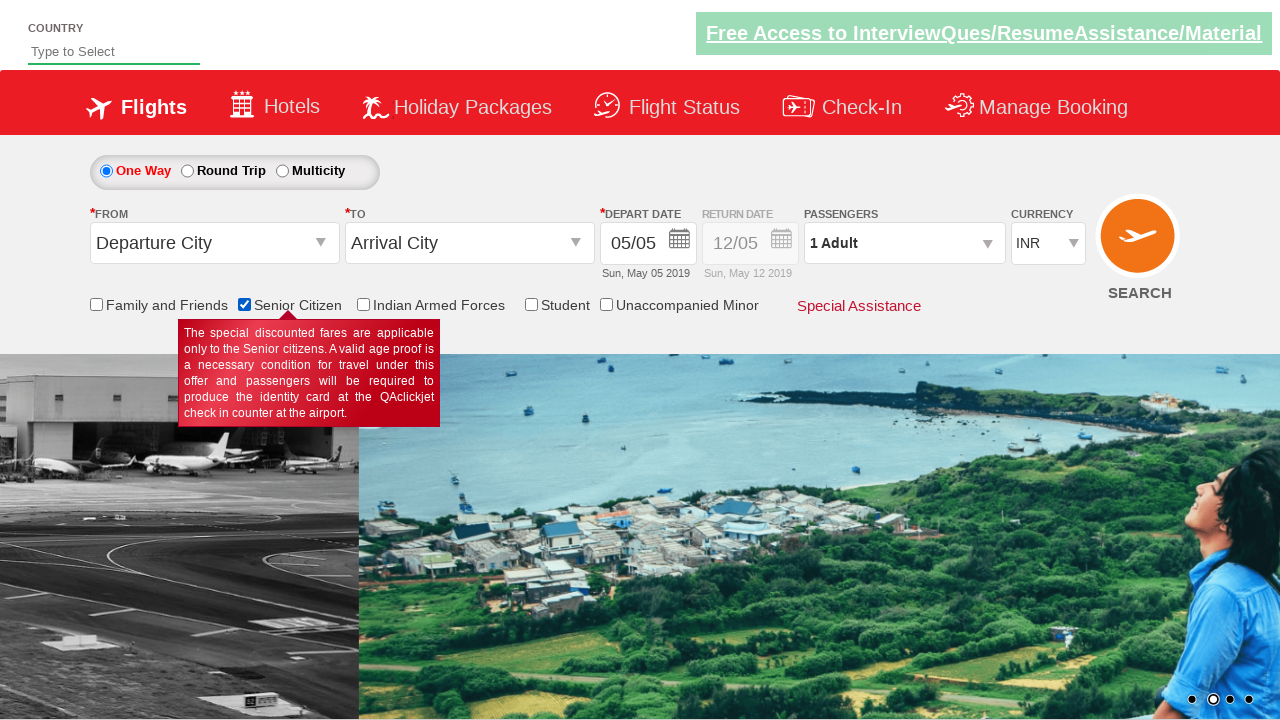